Tests different types of JavaScript alerts (simple, confirm, and prompt) by triggering them and interacting with accept, dismiss, and text input actions

Starting URL: https://selenium08.blogspot.com/2019/07/alert-test.html

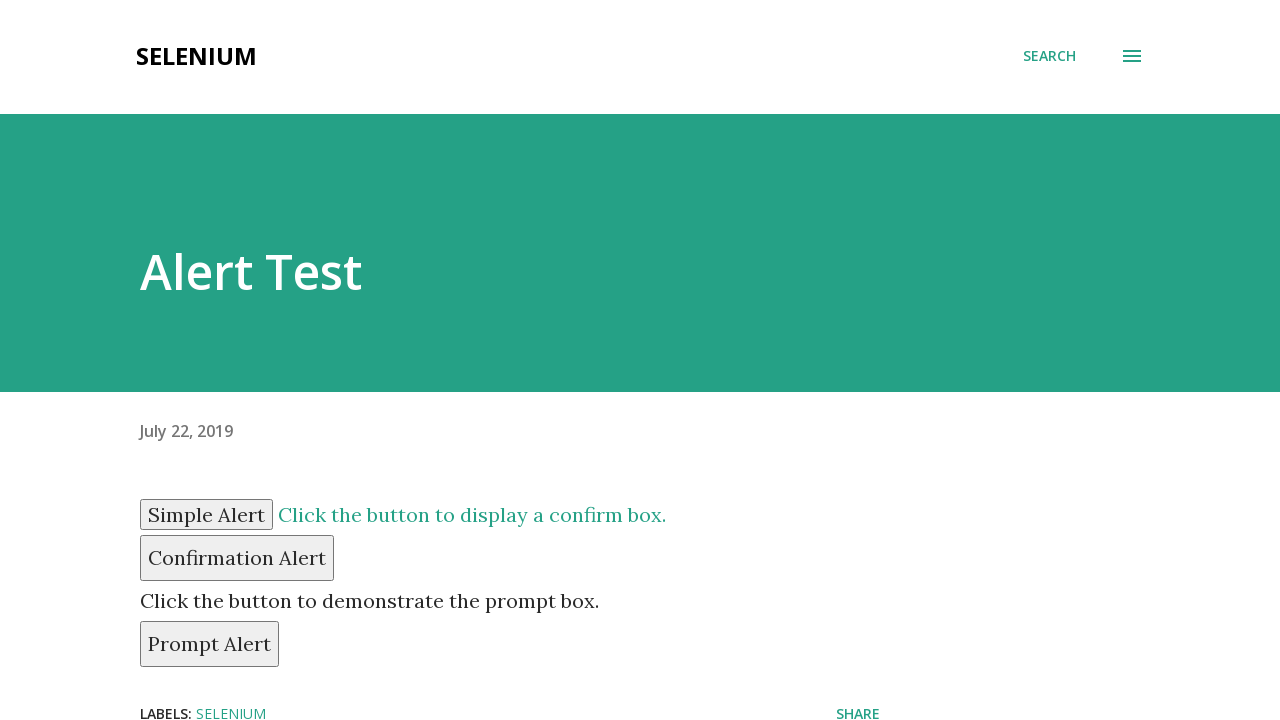

Clicked simple alert button at (206, 514) on #simple
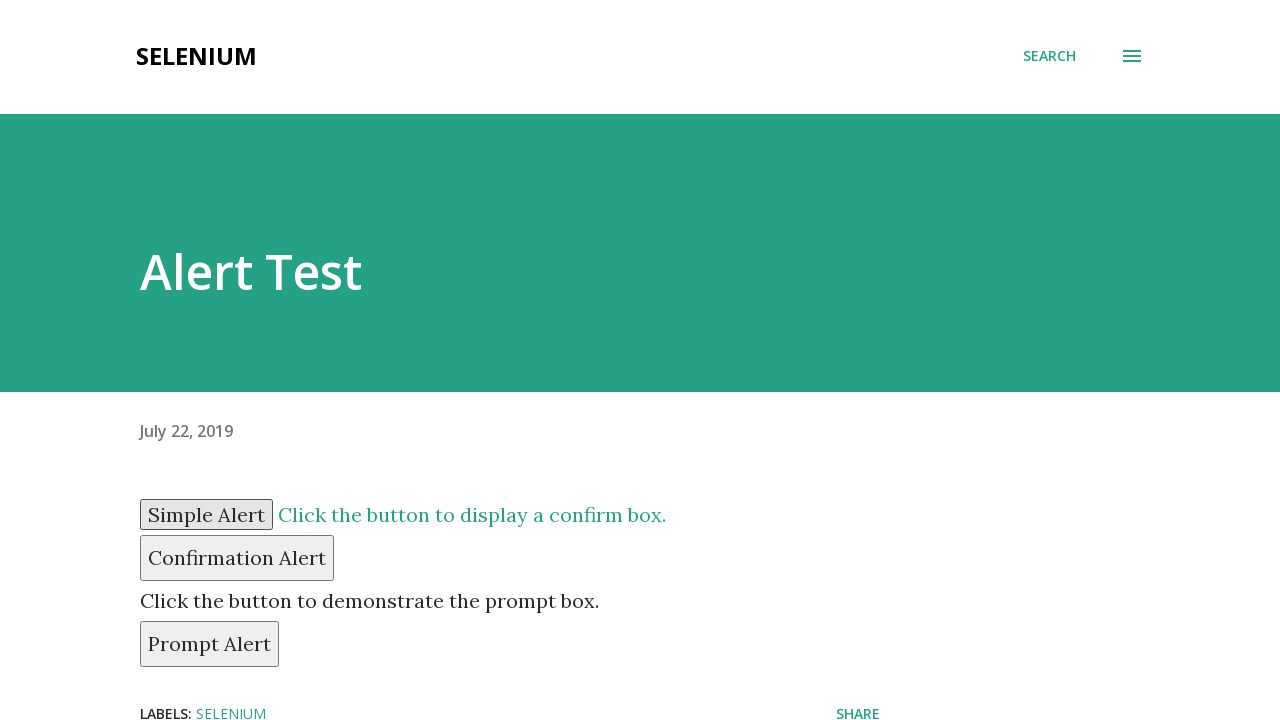

Accepted simple alert dialog
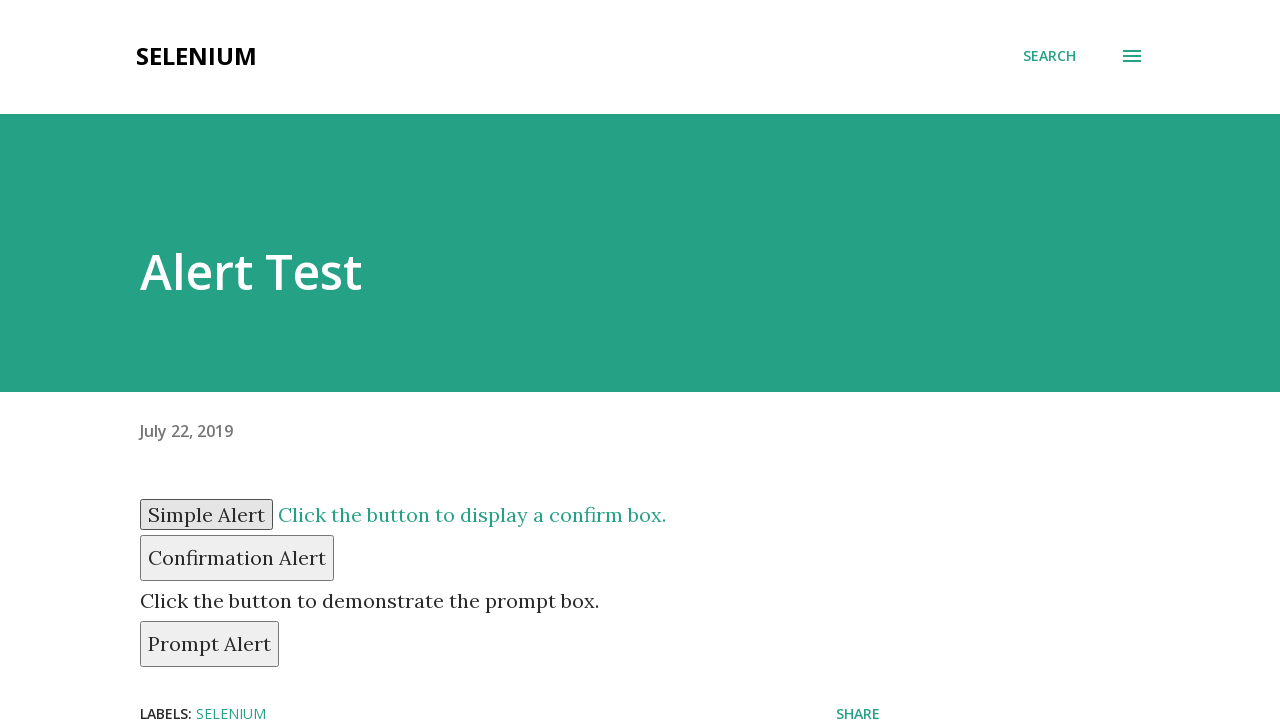

Clicked confirm alert button at (237, 558) on #confirm
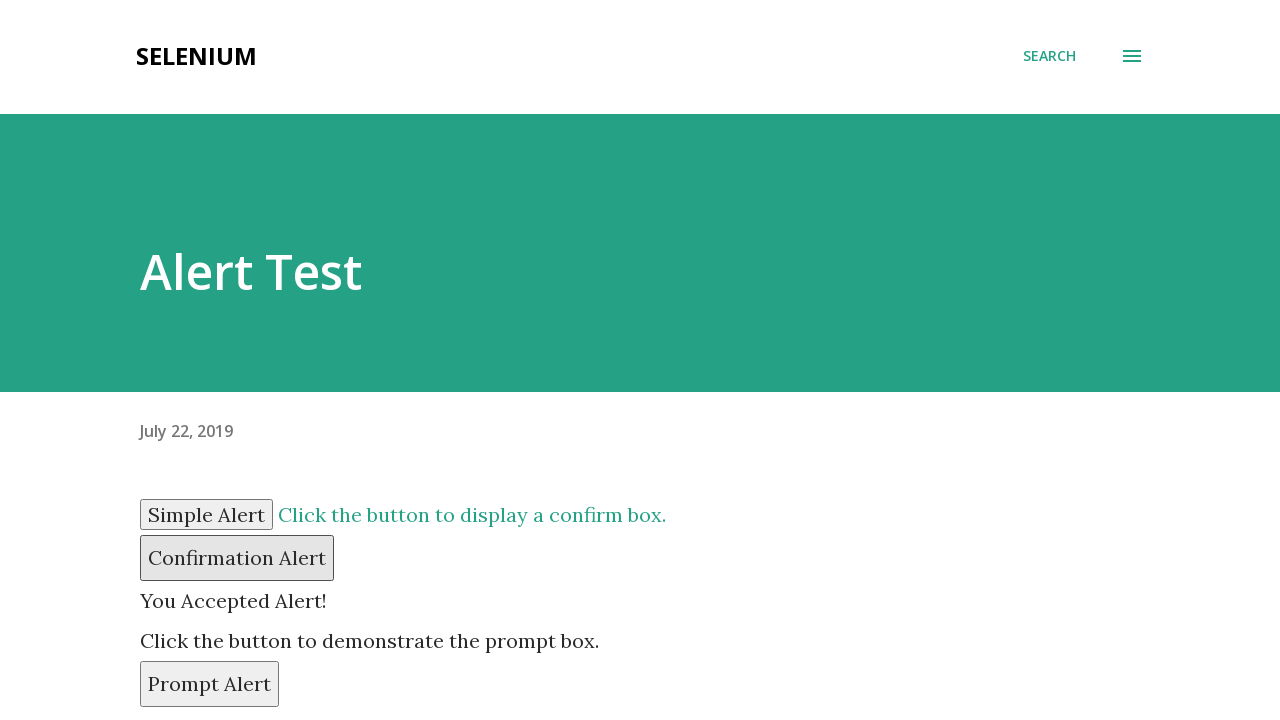

Accepted confirm alert dialog
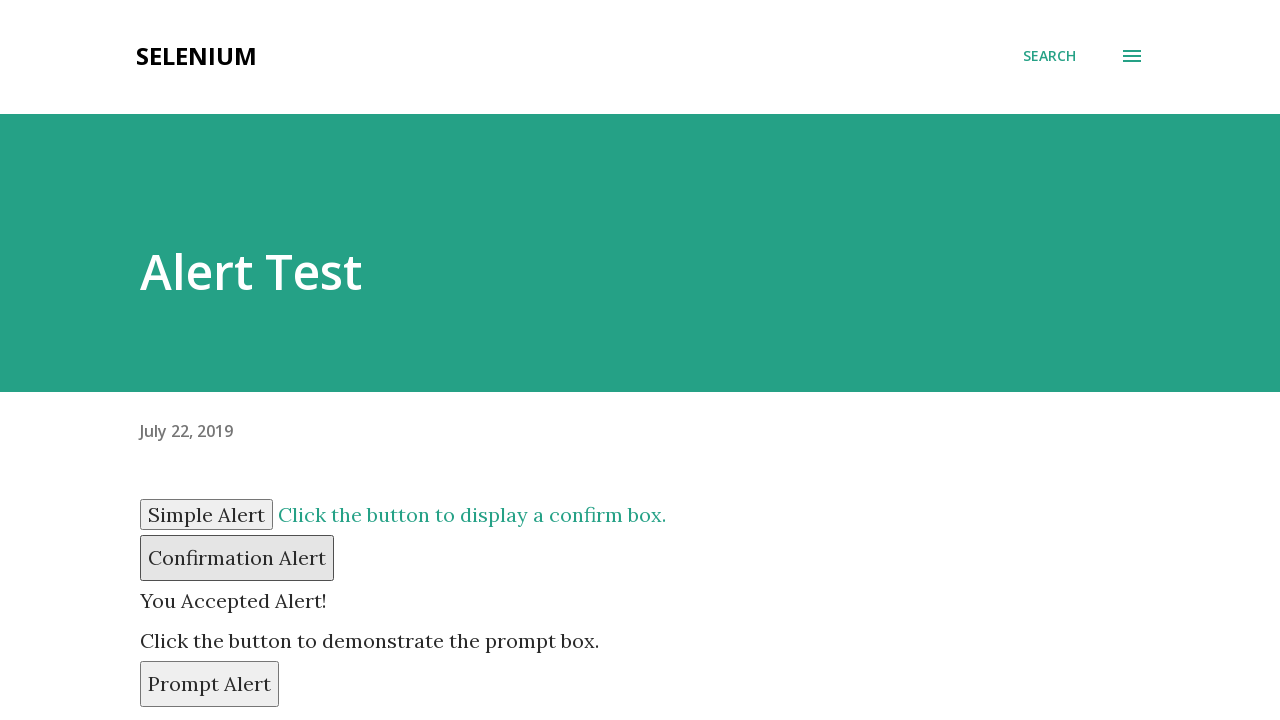

Clicked confirm alert button again at (237, 558) on #confirm
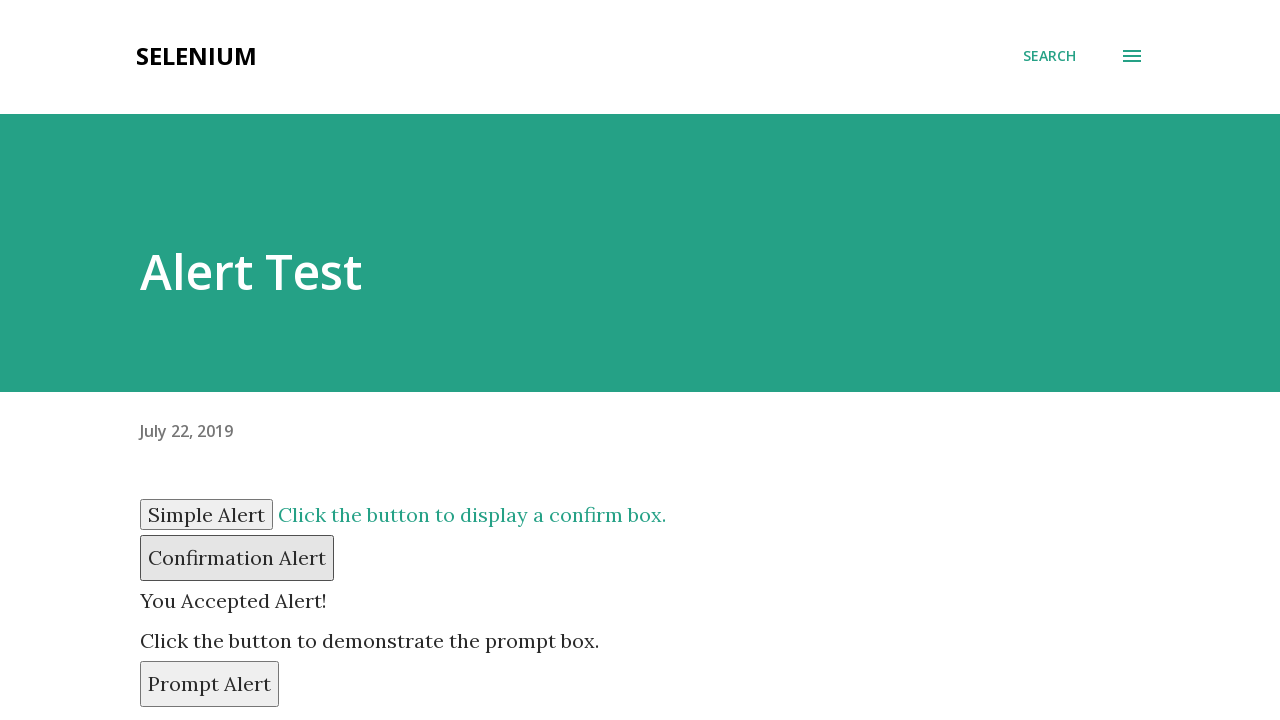

Dismissed confirm alert dialog
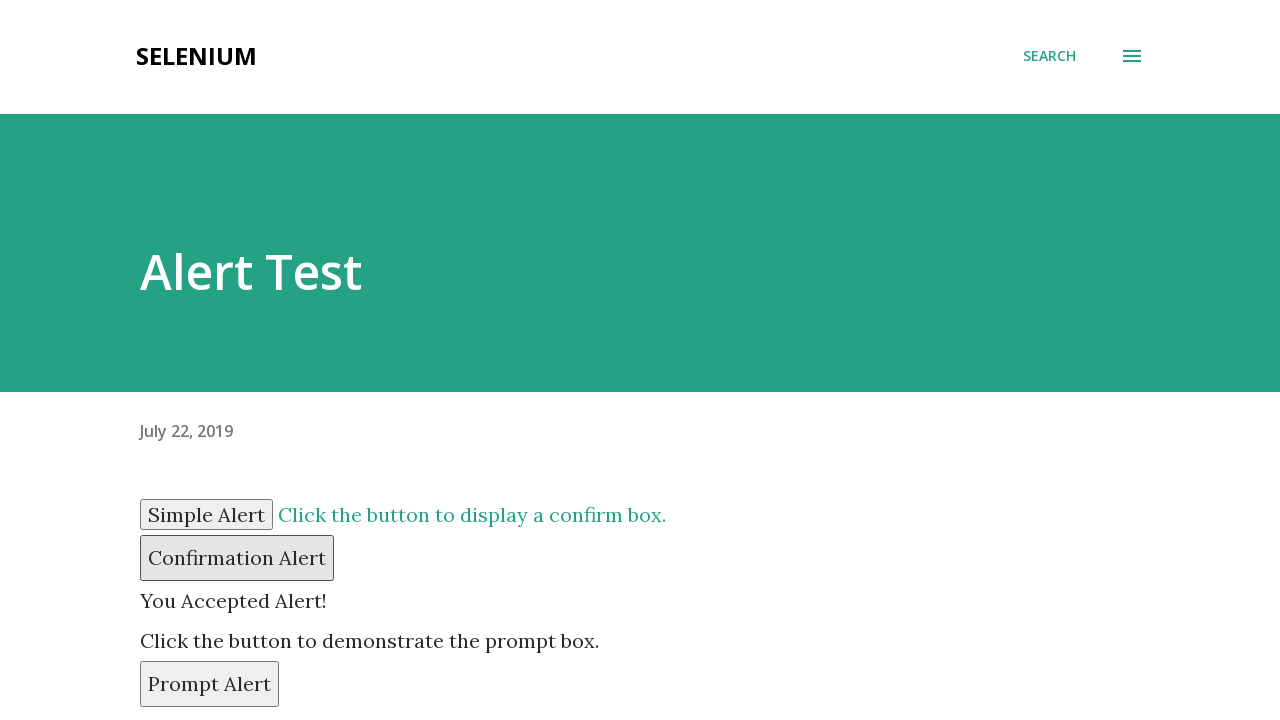

Clicked prompt alert button at (210, 684) on #prompt
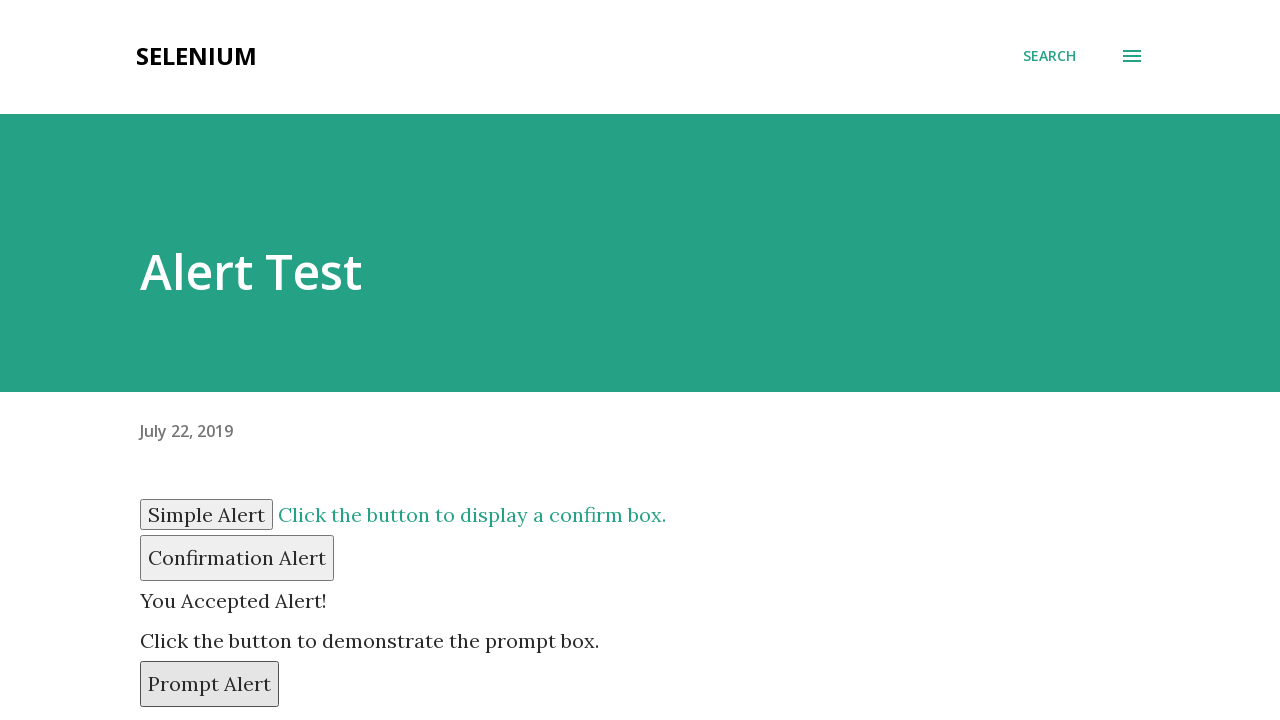

Accepted prompt alert and entered 'Hello World'
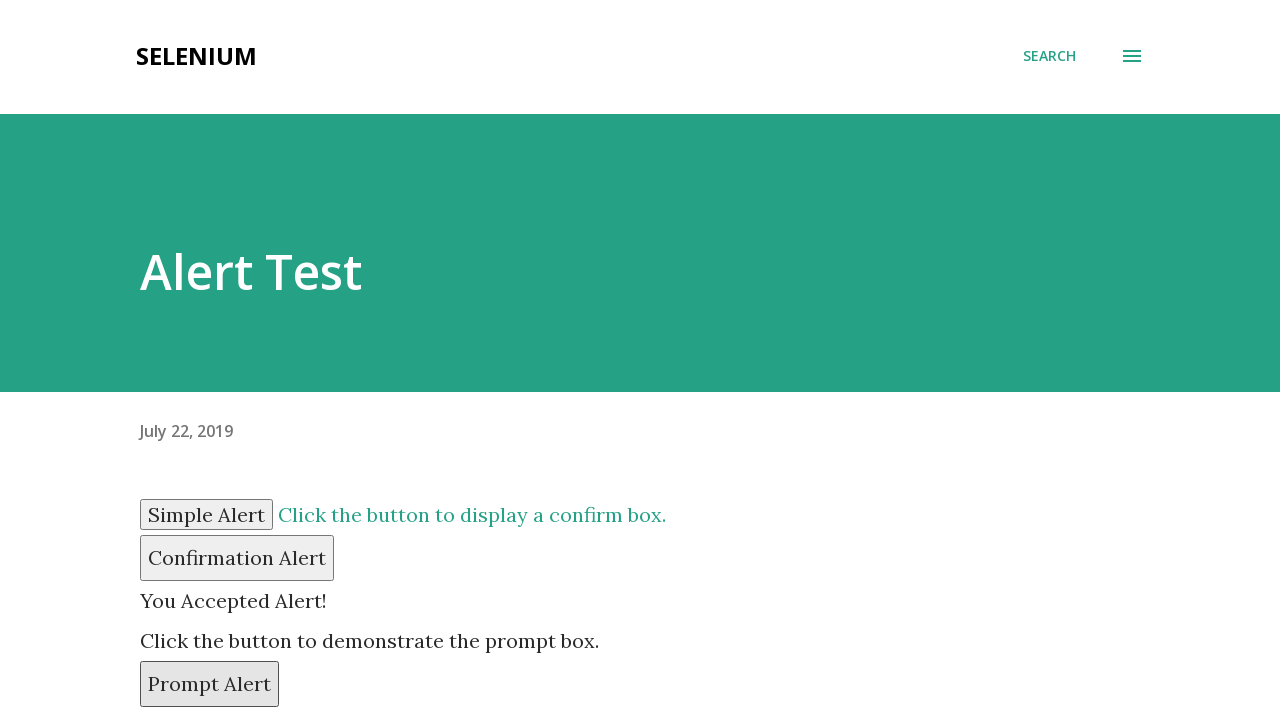

Verified that 'Hello' text is present in the page
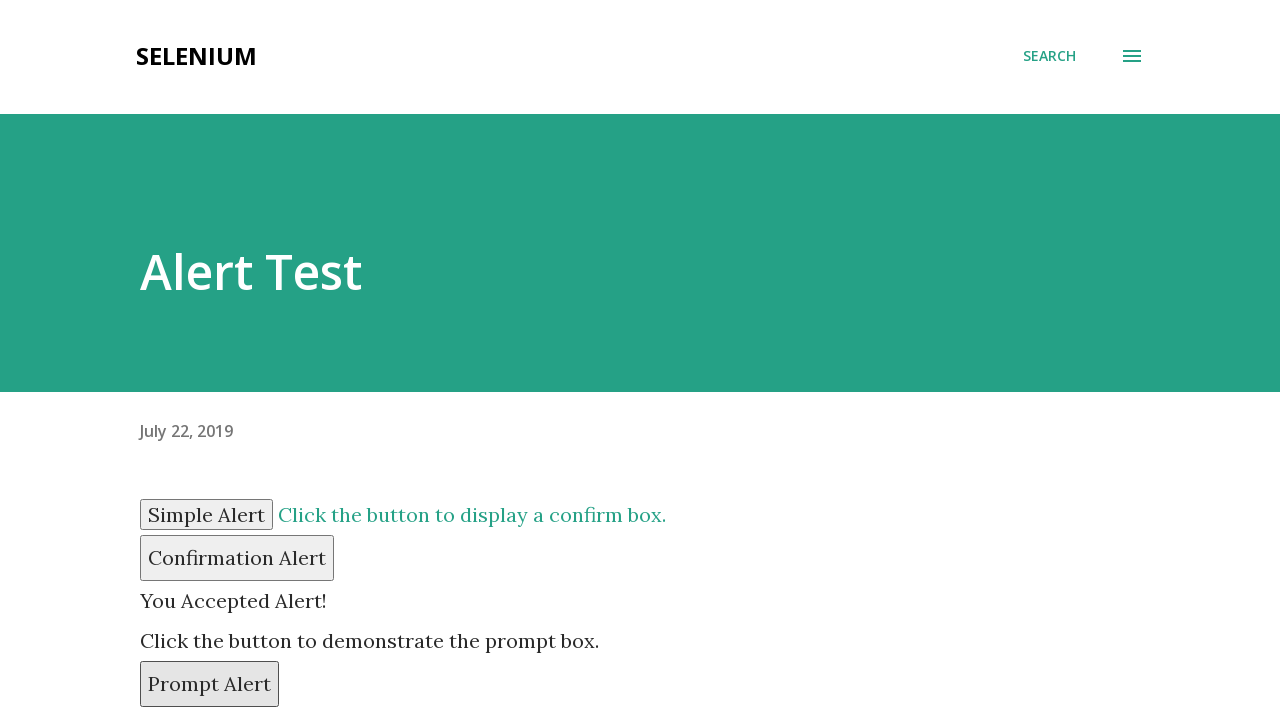

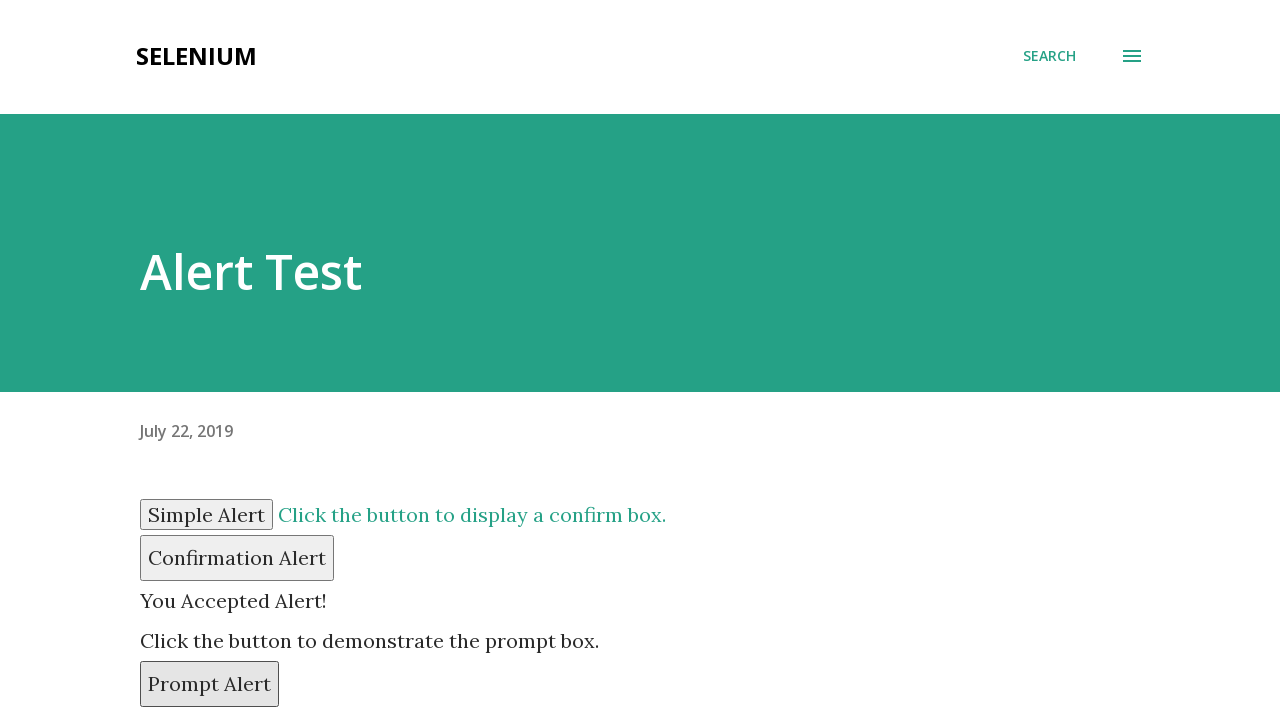